Tests adding a product to cart by opening product in new tab via keyboard shortcut, clicking add to cart, accepting alert, then verifying the product appears in the cart

Starting URL: https://www.demoblaze.com/index.html

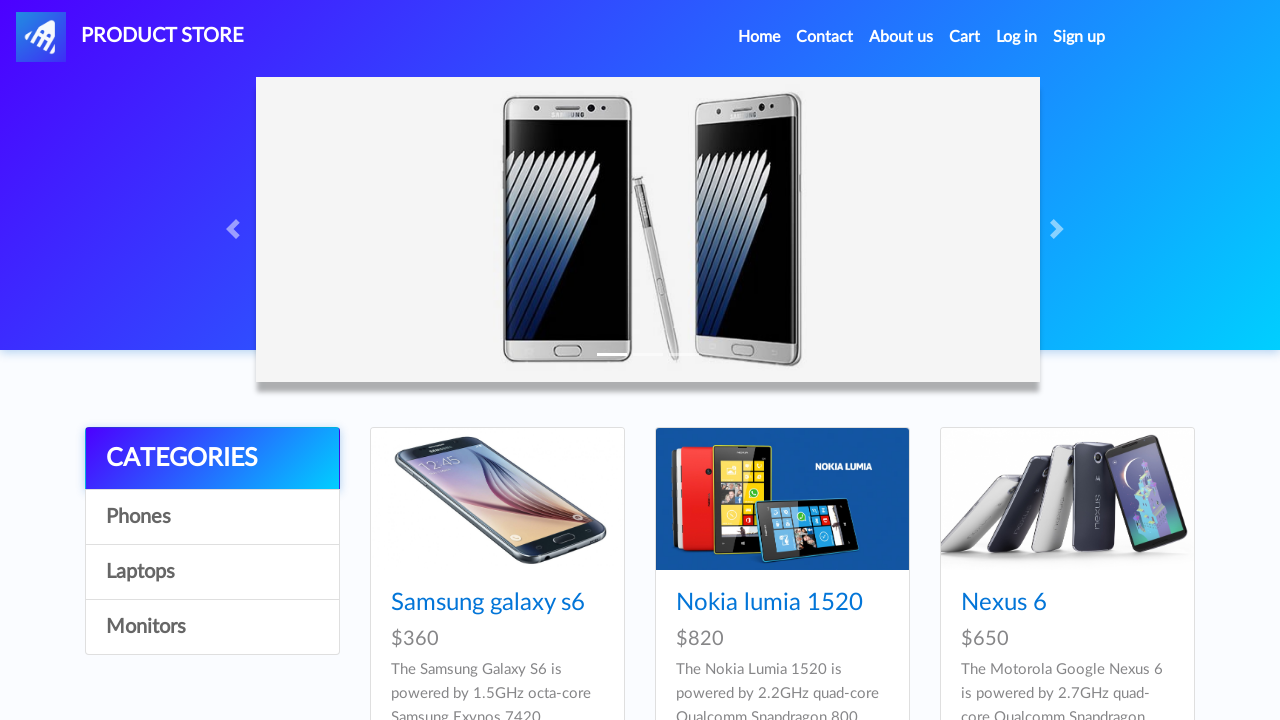

Product cards loaded on homepage
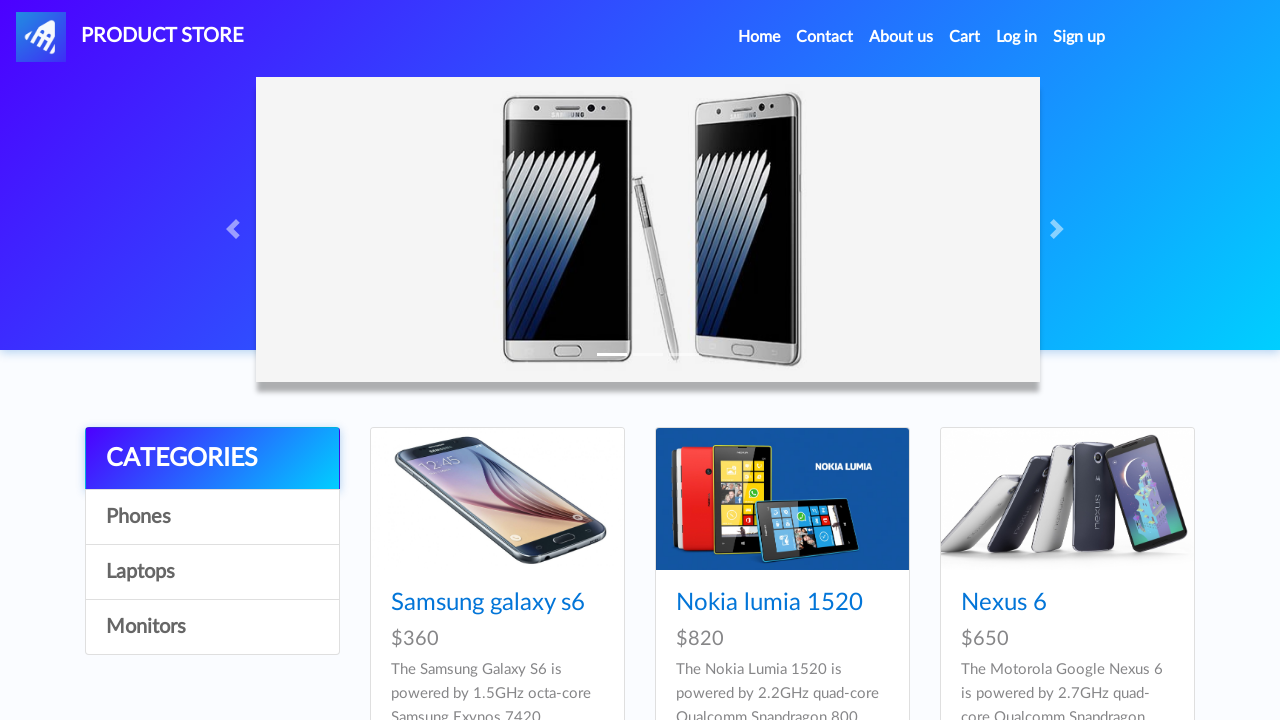

Retrieved first product name: Samsung galaxy s6
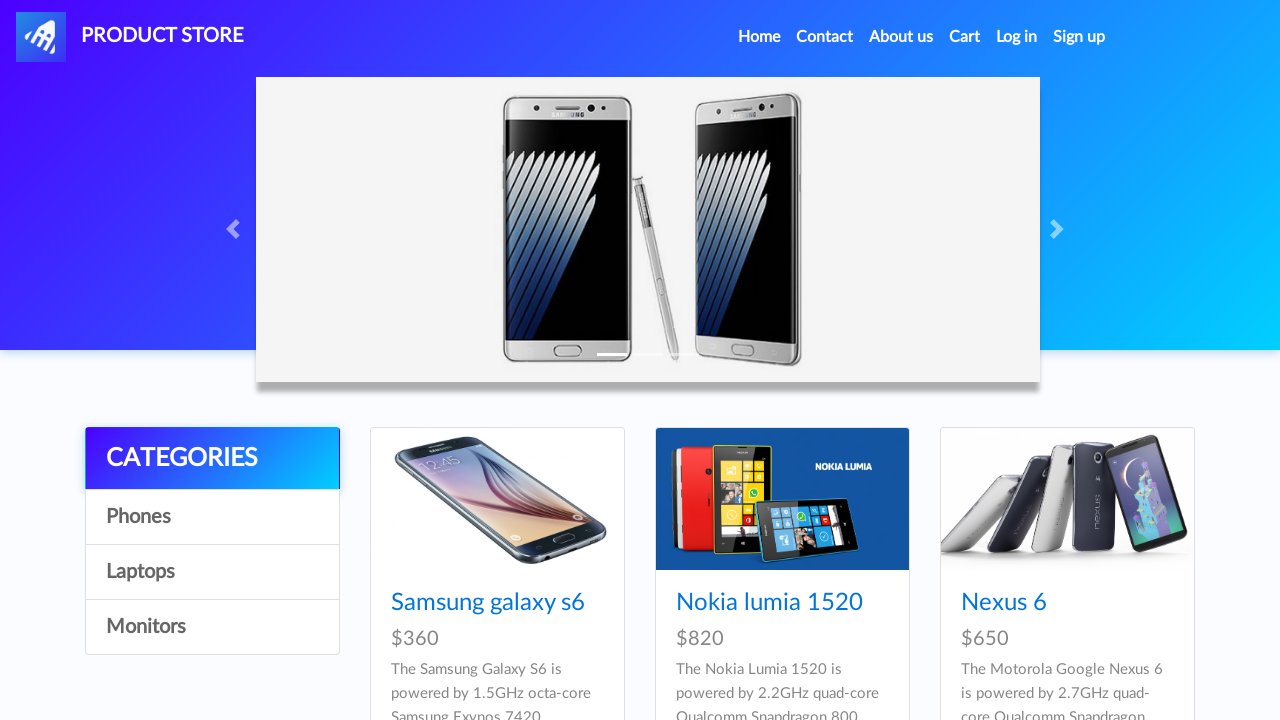

Clicked on first product to open product page at (497, 603) on .card-title >> nth=0
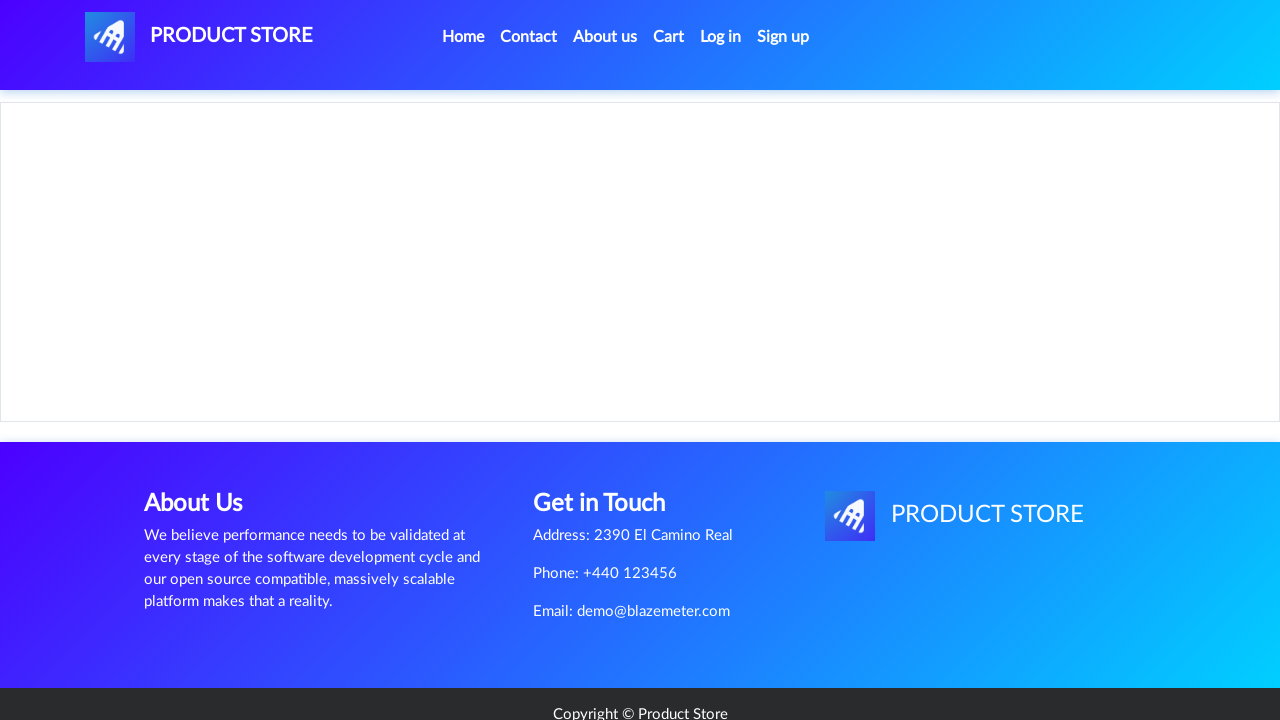

Product page loaded with Add to Cart button
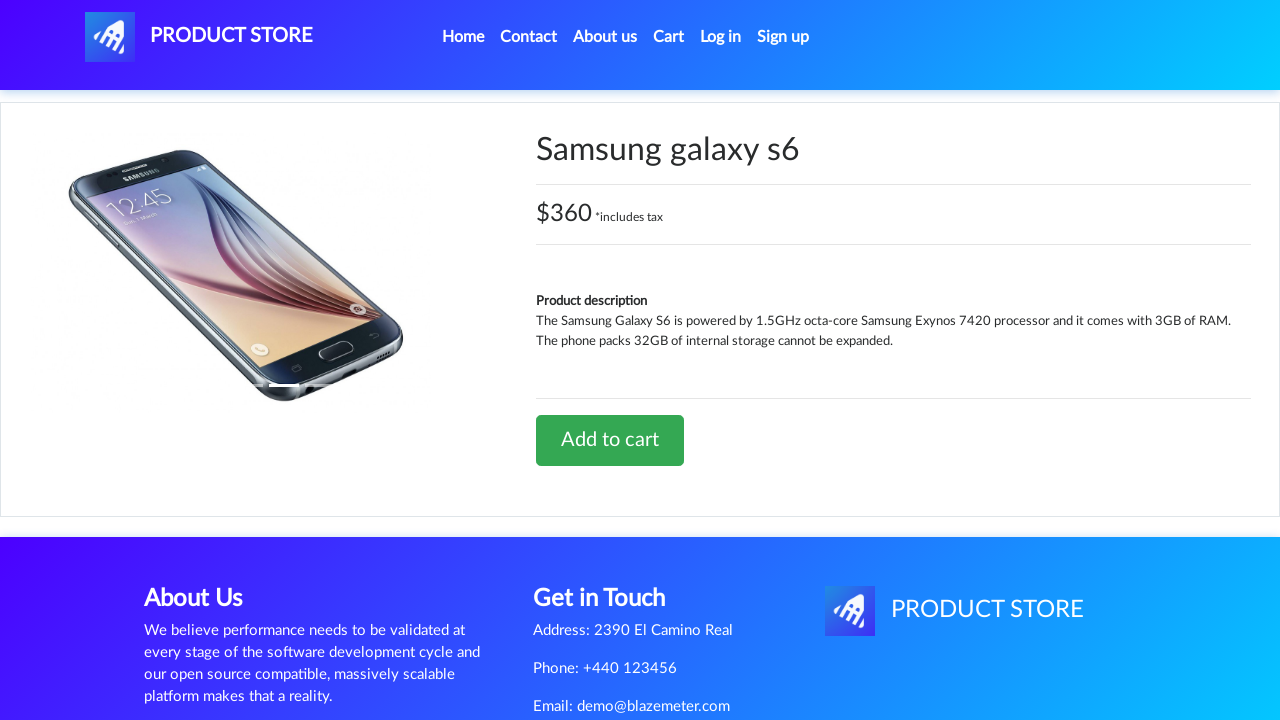

Clicked Add to Cart button at (610, 440) on a[onclick='addToCart(1)']
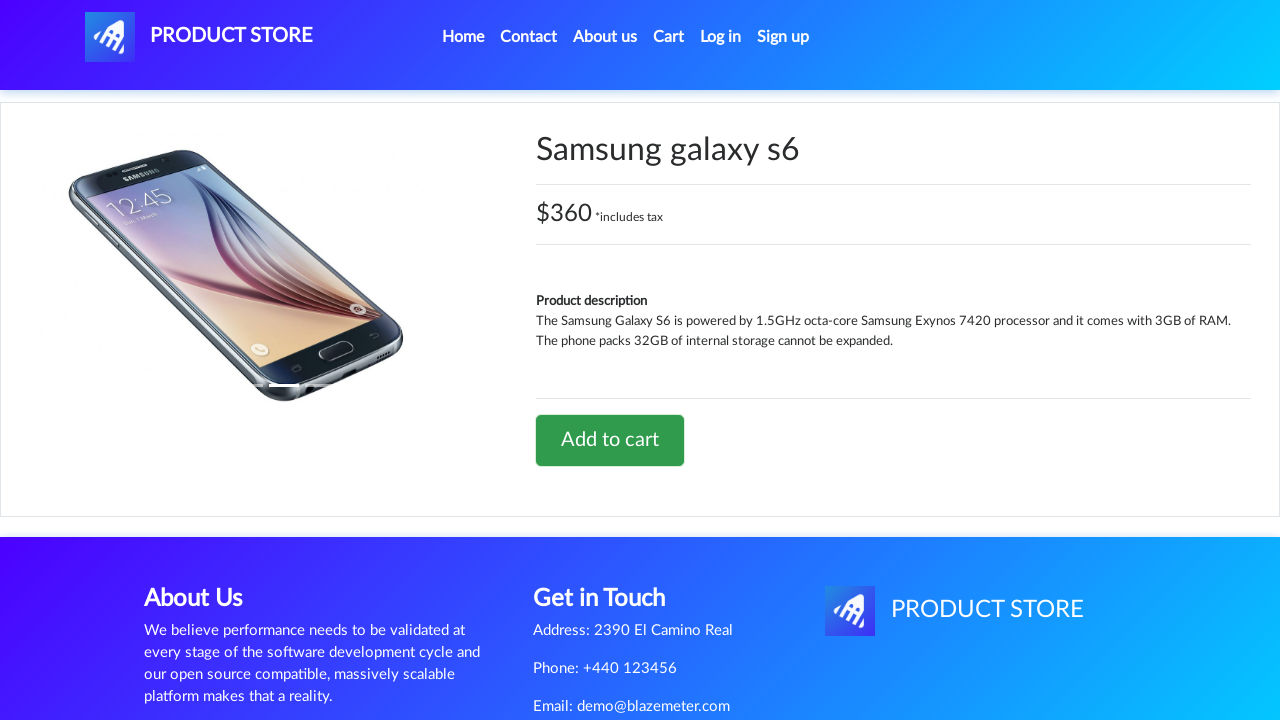

Accepted confirmation alert after adding product to cart
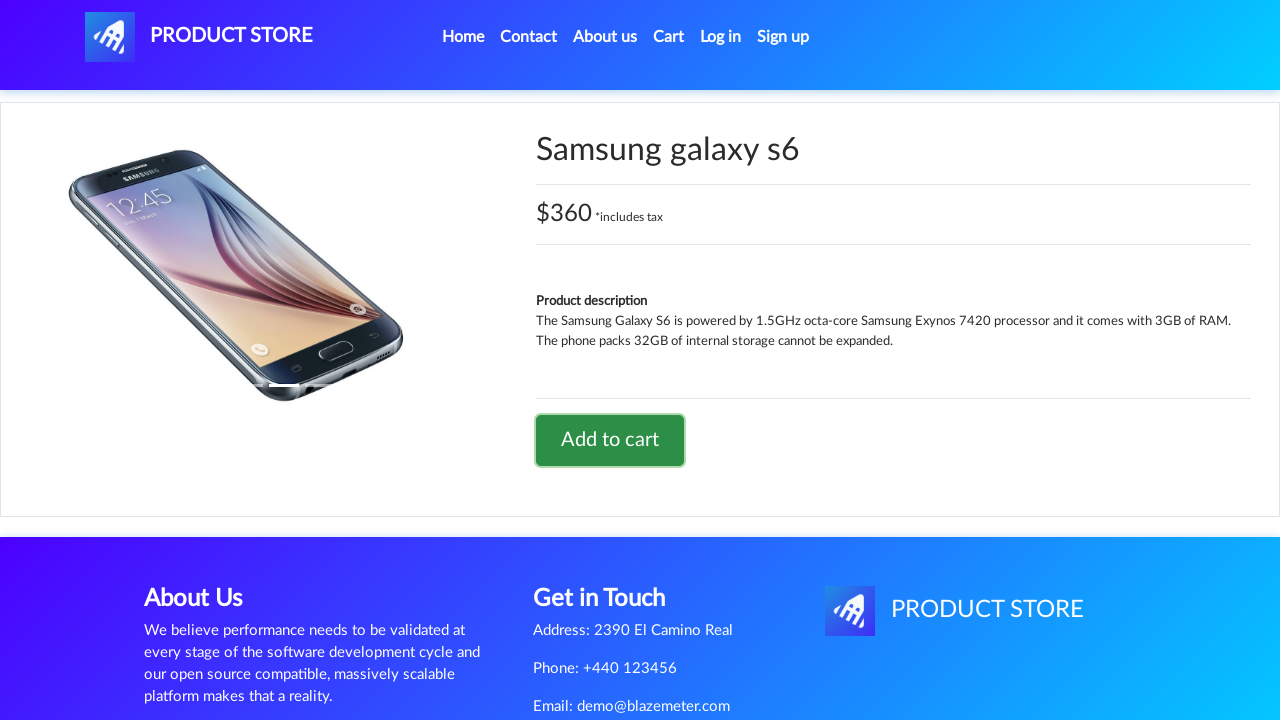

Clicked on cart button to navigate to cart at (669, 37) on #cartur
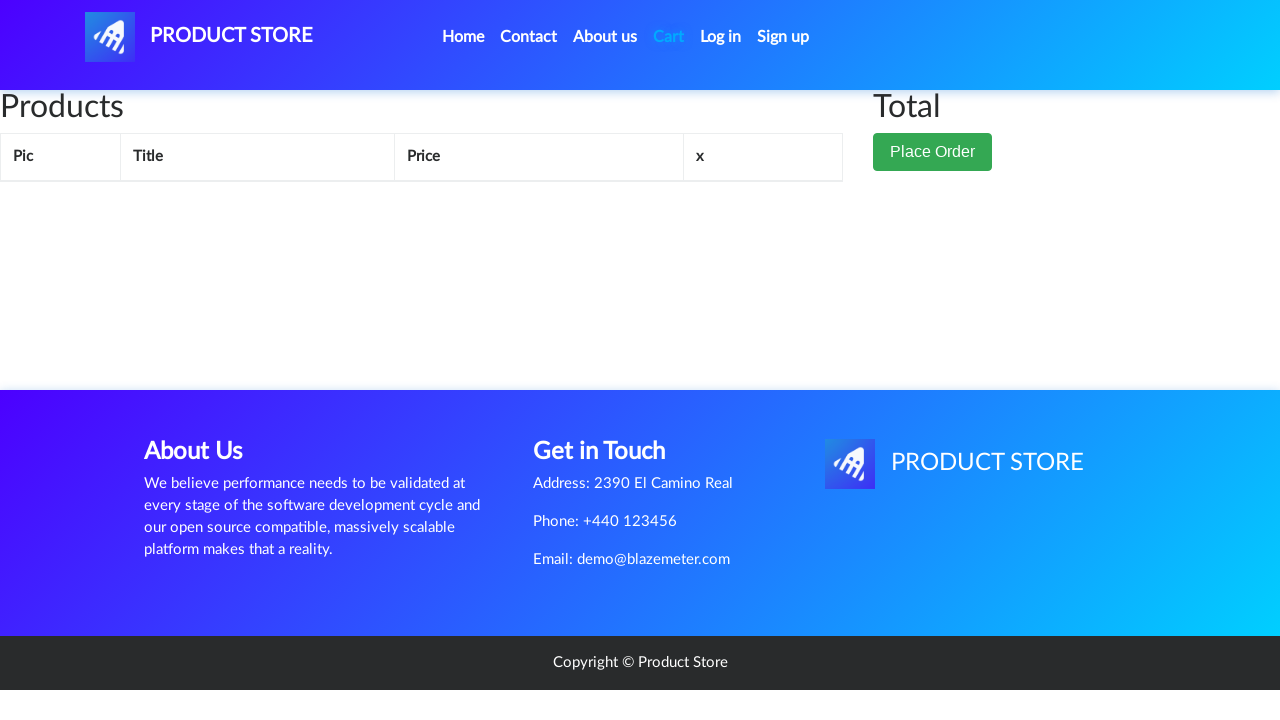

Cart loaded and product is visible in cart table
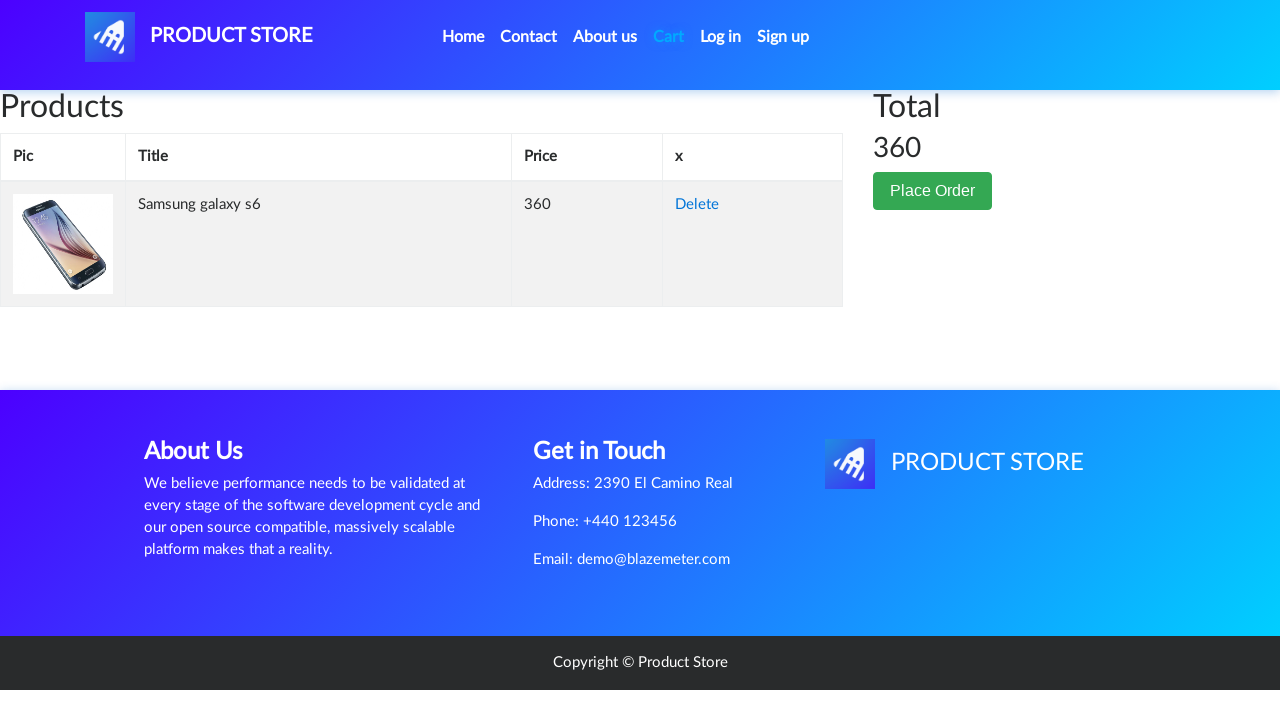

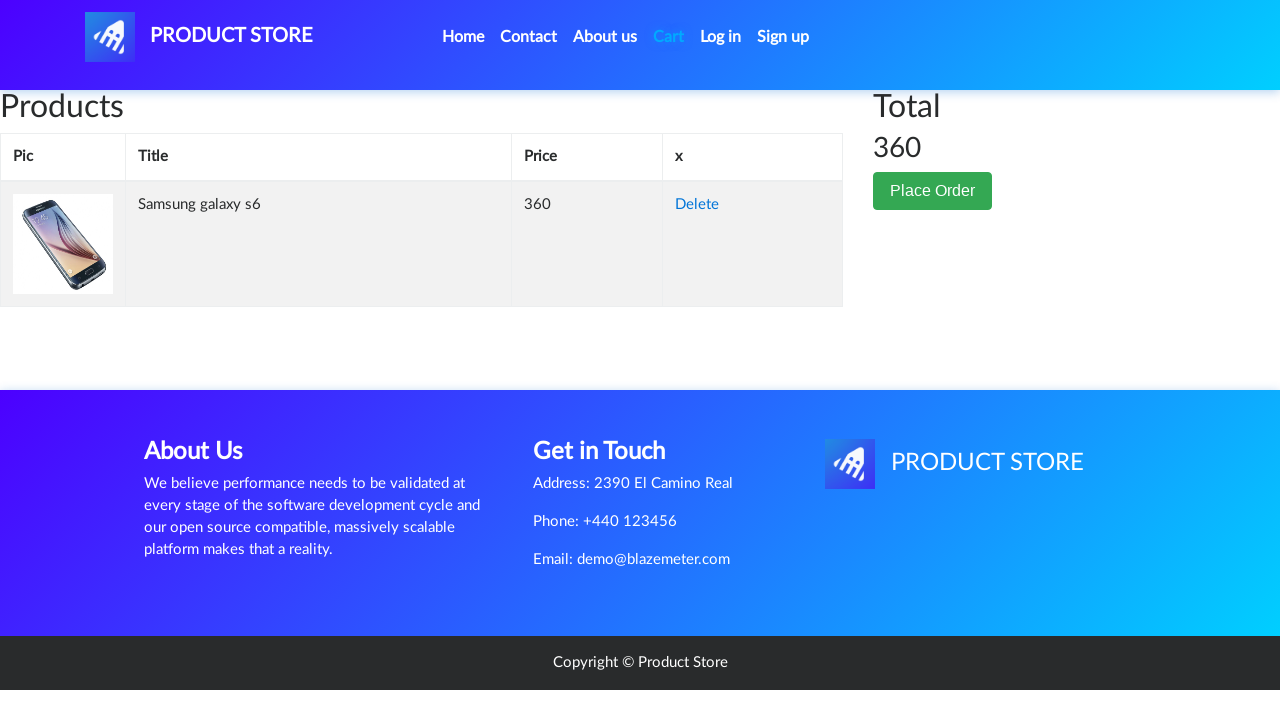